Tests that clicking on the Elements card navigates to the elements page by verifying the URL contains /elements

Starting URL: https://demoqa.com/

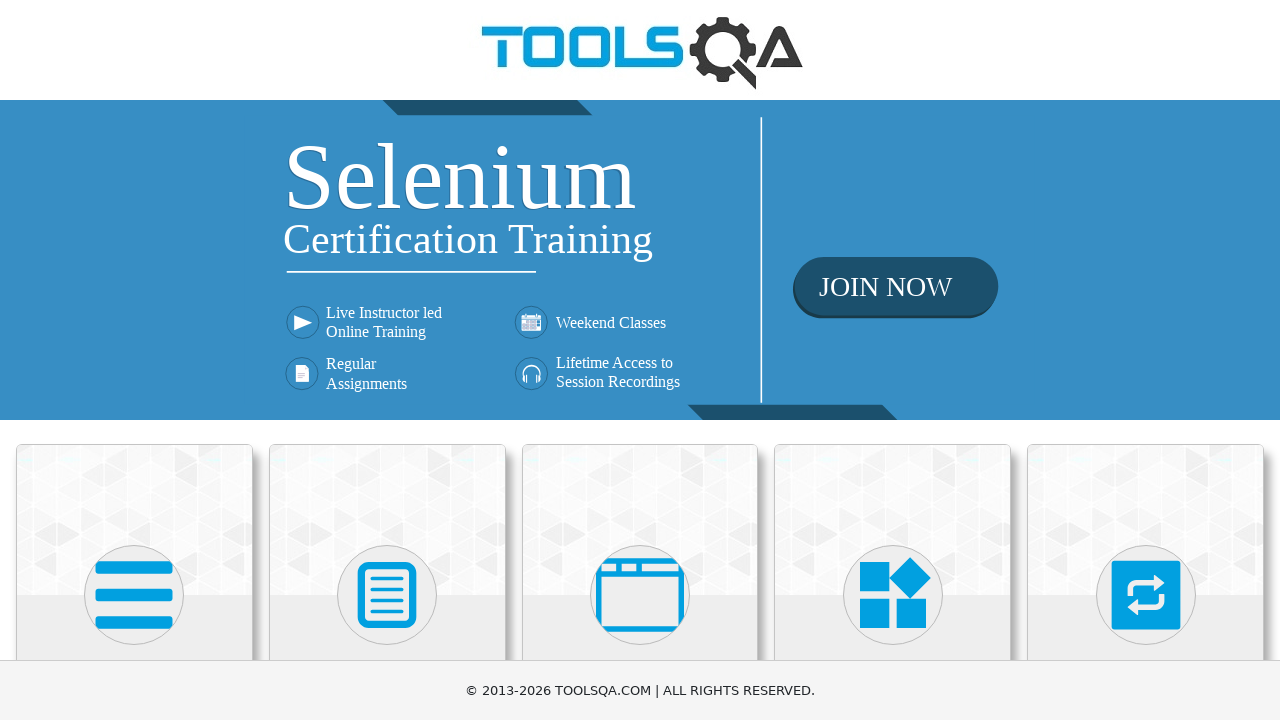

Clicked on the Elements card at (134, 360) on text=Elements
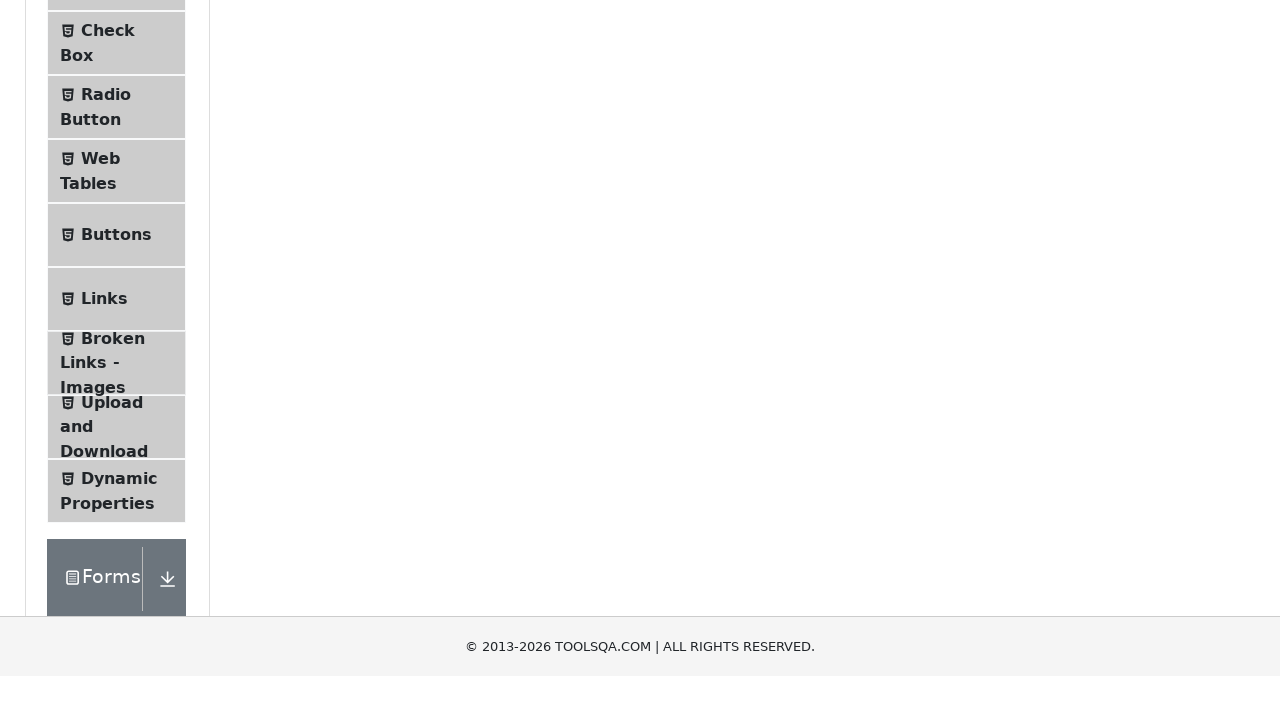

Verified navigation to Elements page - URL contains /elements
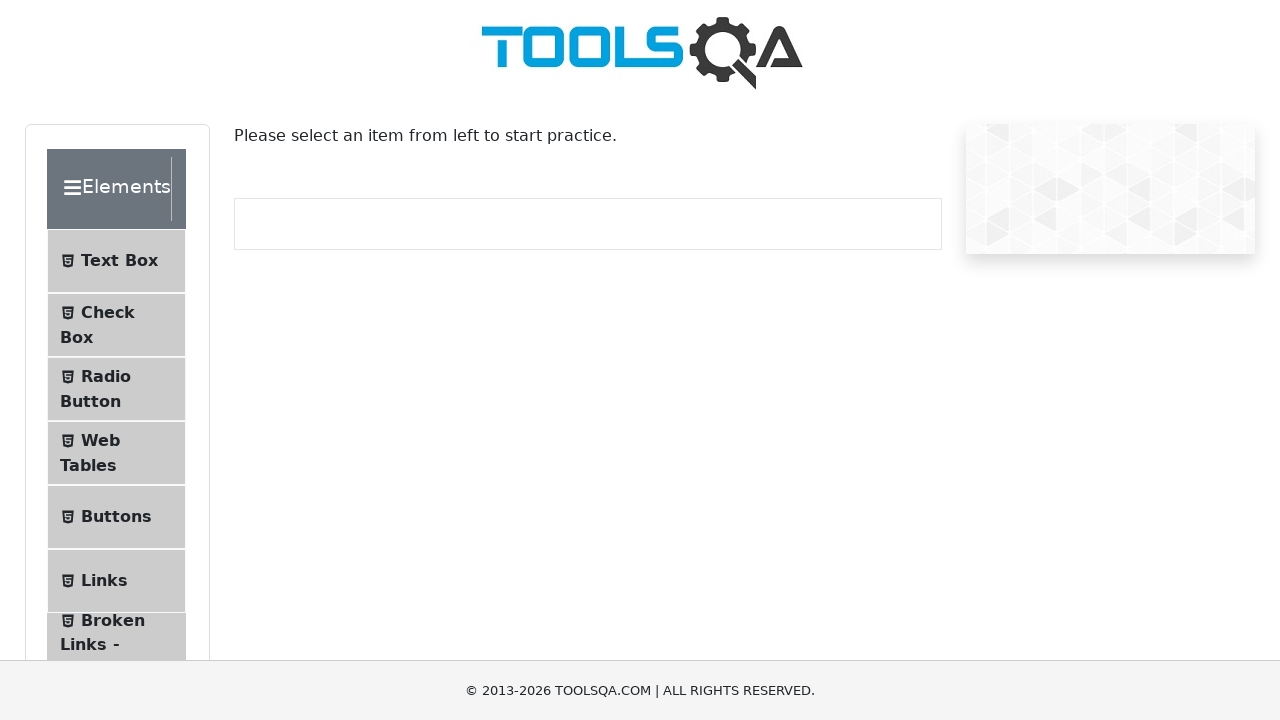

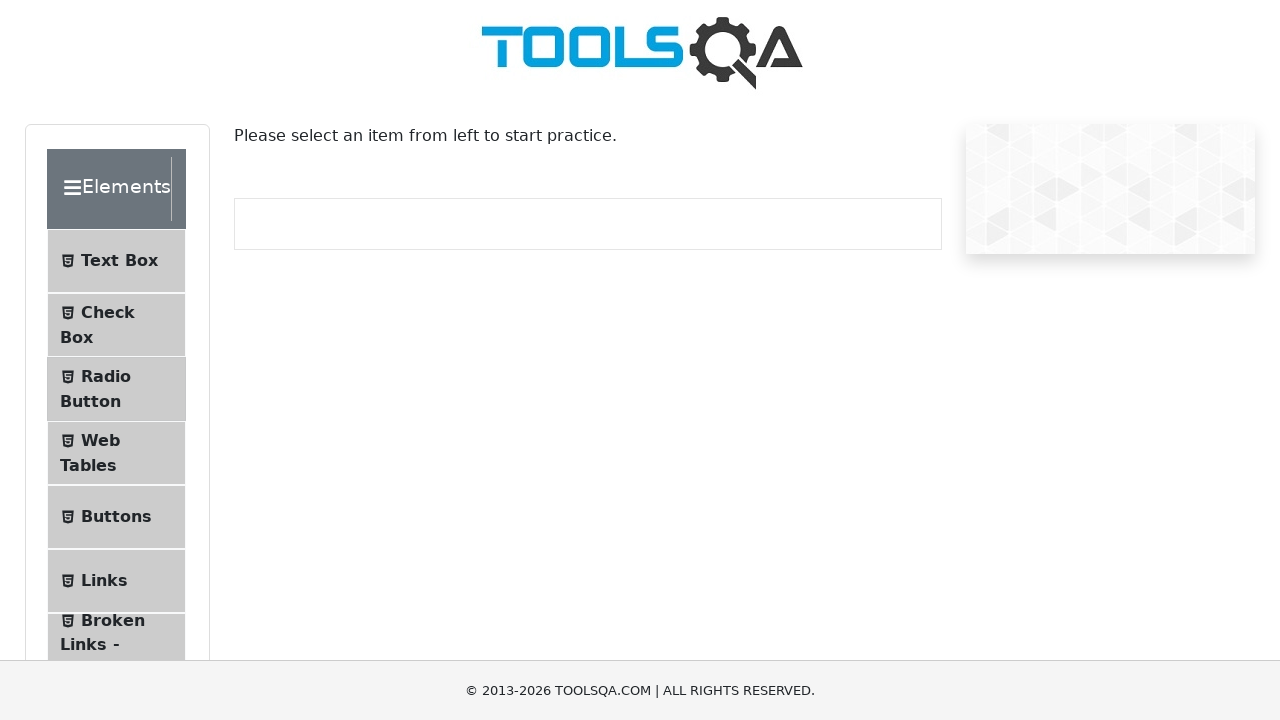